Opens a YouTube video, attempts to play it and skip ads if present, then opens multiple additional URLs in new tabs including Qiita, an English typing site, and GeeksforGeeks Python documentation

Starting URL: https://www.youtube.com/watch?v=PgbcSw-c1O0&t=1315s

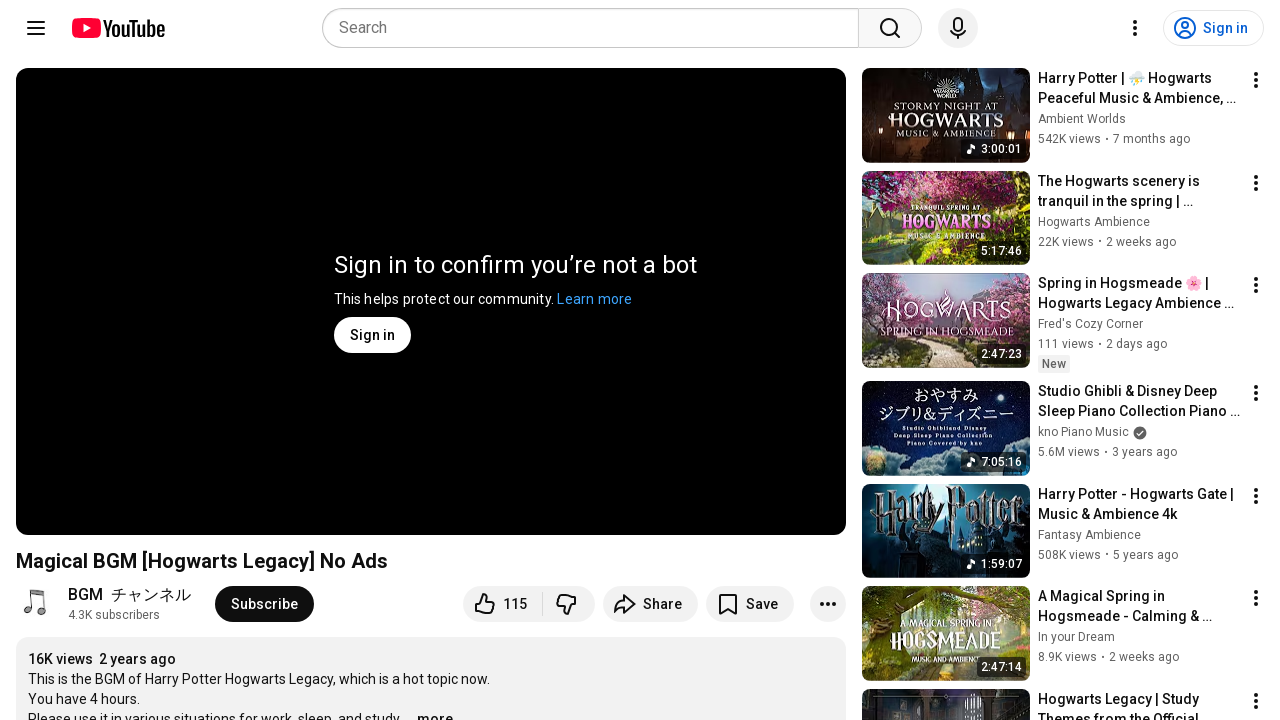

Navigated to YouTube video
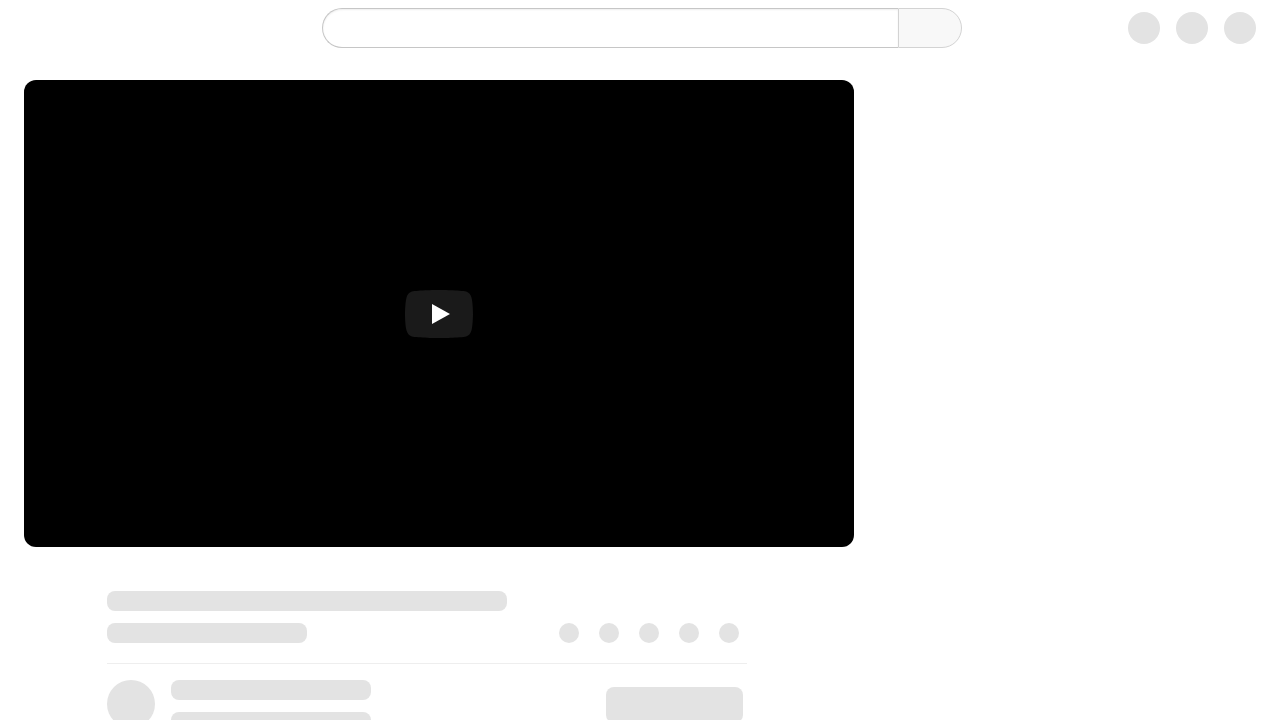

Play button not found, video may already be playing
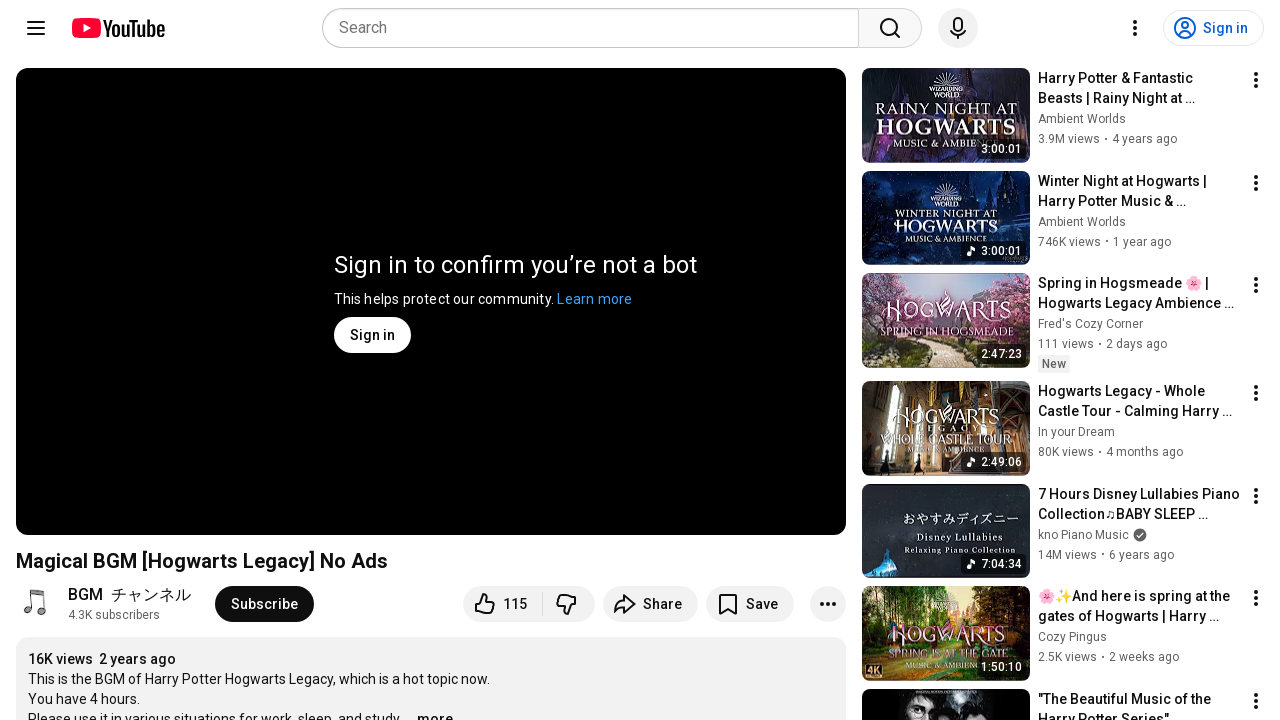

Ad skip button not found, no ads present
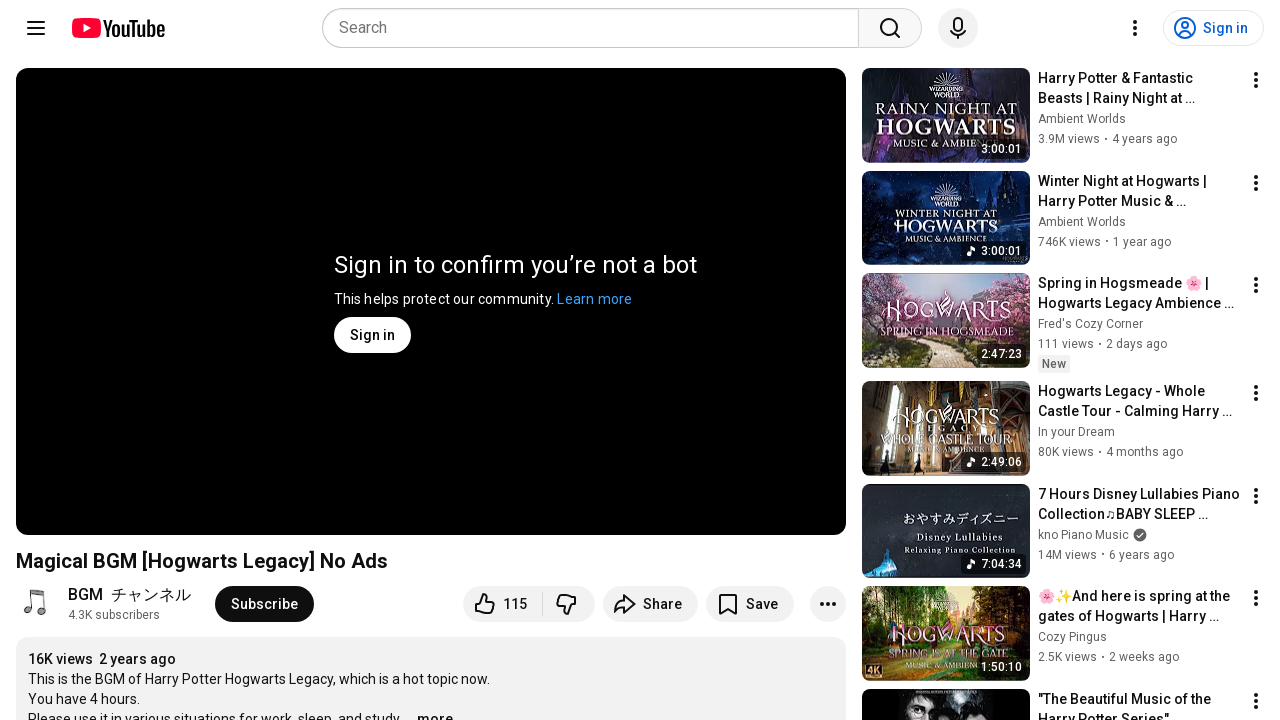

Created new page for Qiita
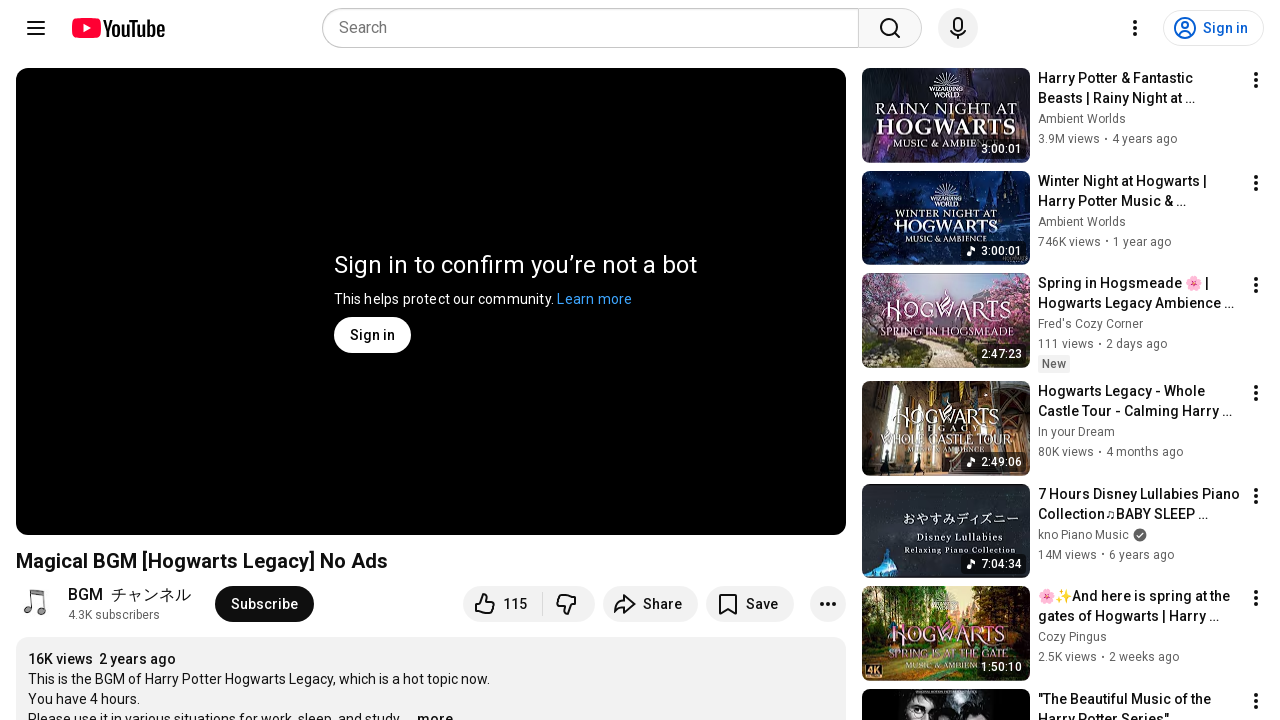

Navigated to Qiita website
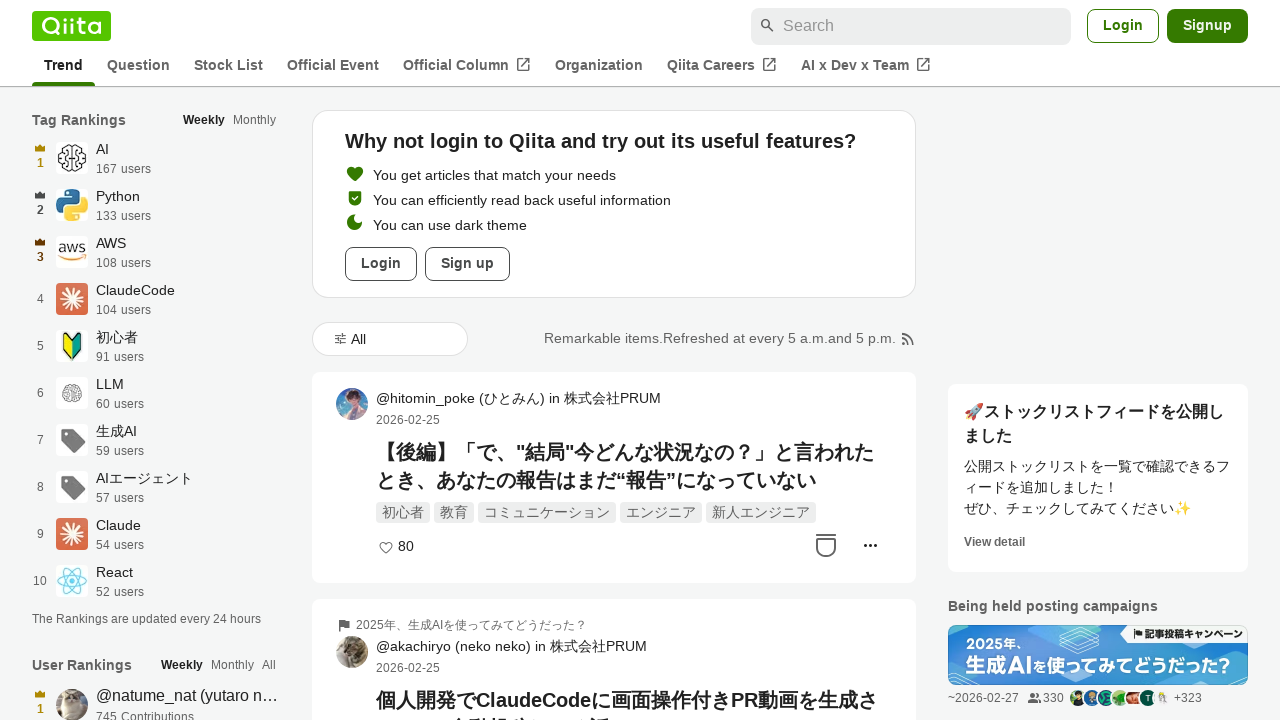

Created new page for e-typing
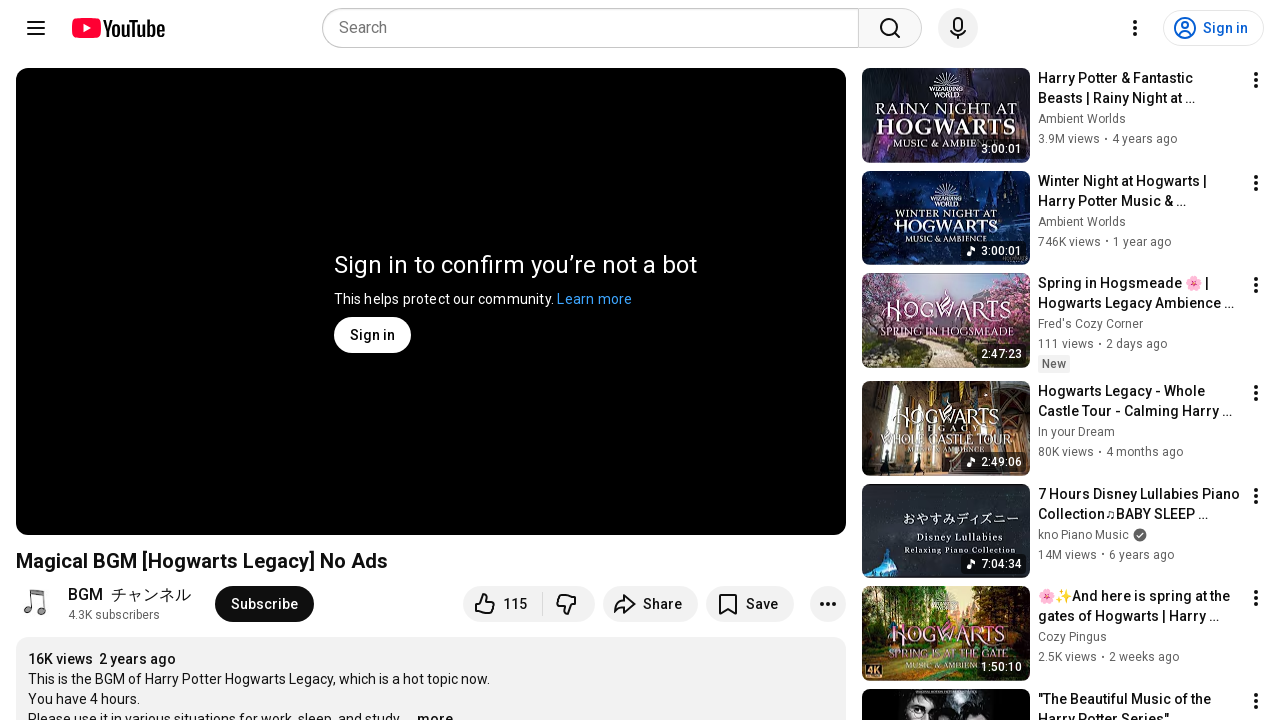

Navigated to e-typing English business words site
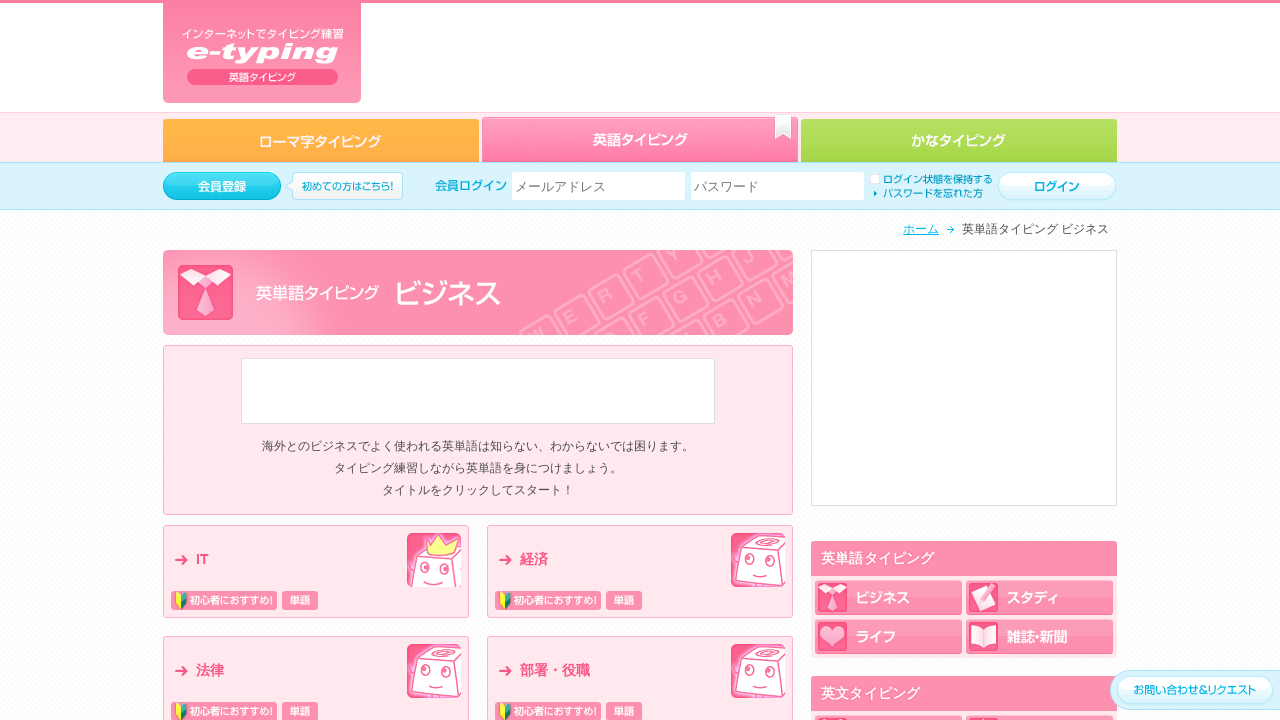

Created new page for GeeksforGeeks
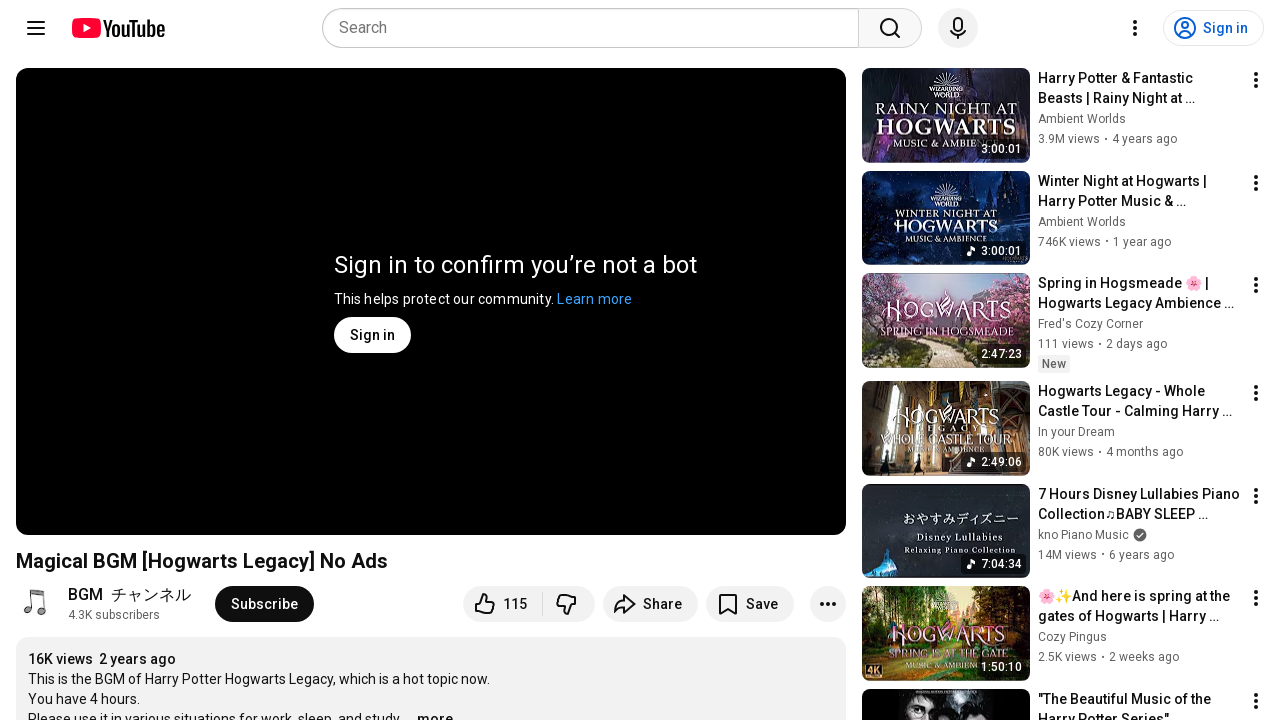

Navigated to GeeksforGeeks Python documentation page
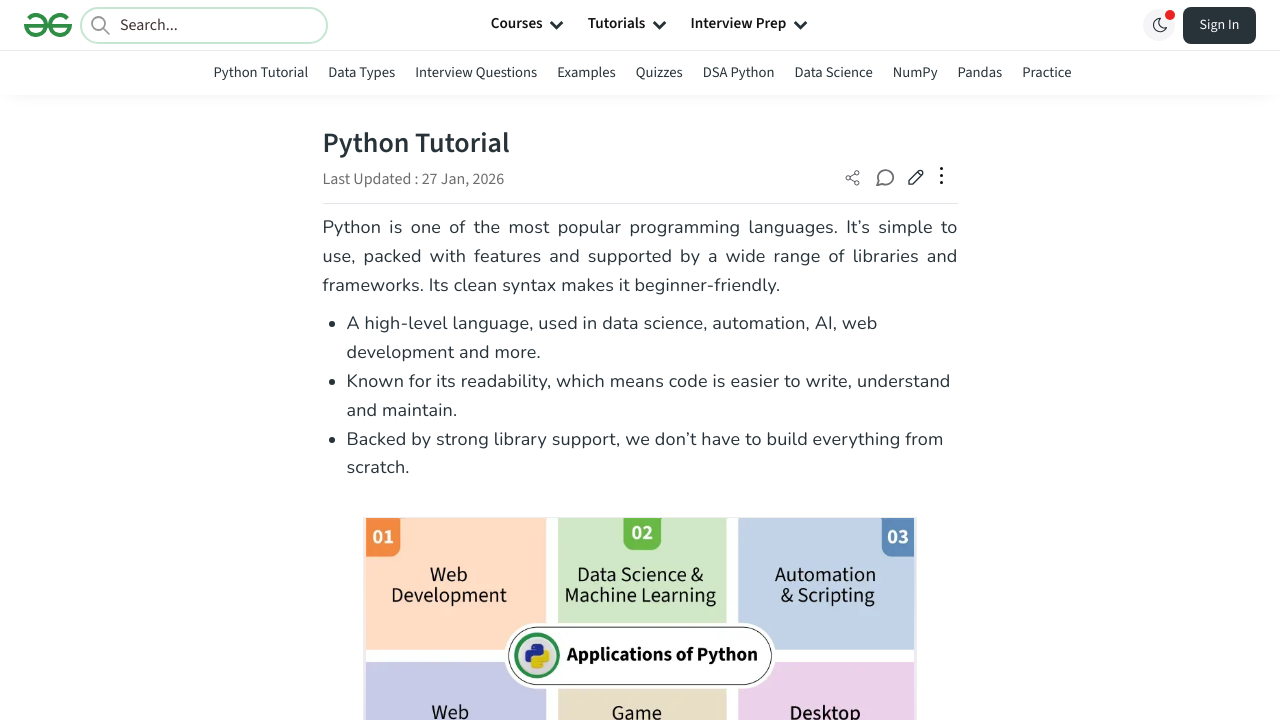

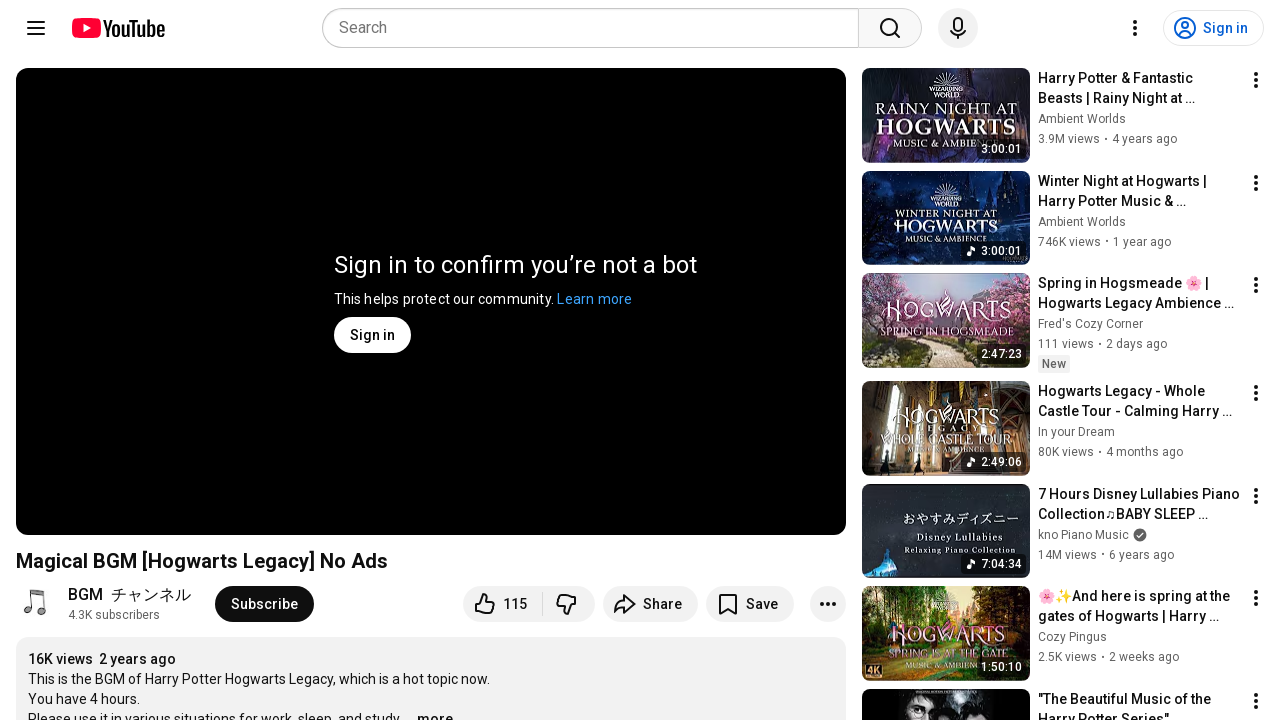